Clicks on a button with dynamic ID and verifies that a hidden element appears after the click

Starting URL: https://thefreerangetester.github.io/sandbox-automation-testing/

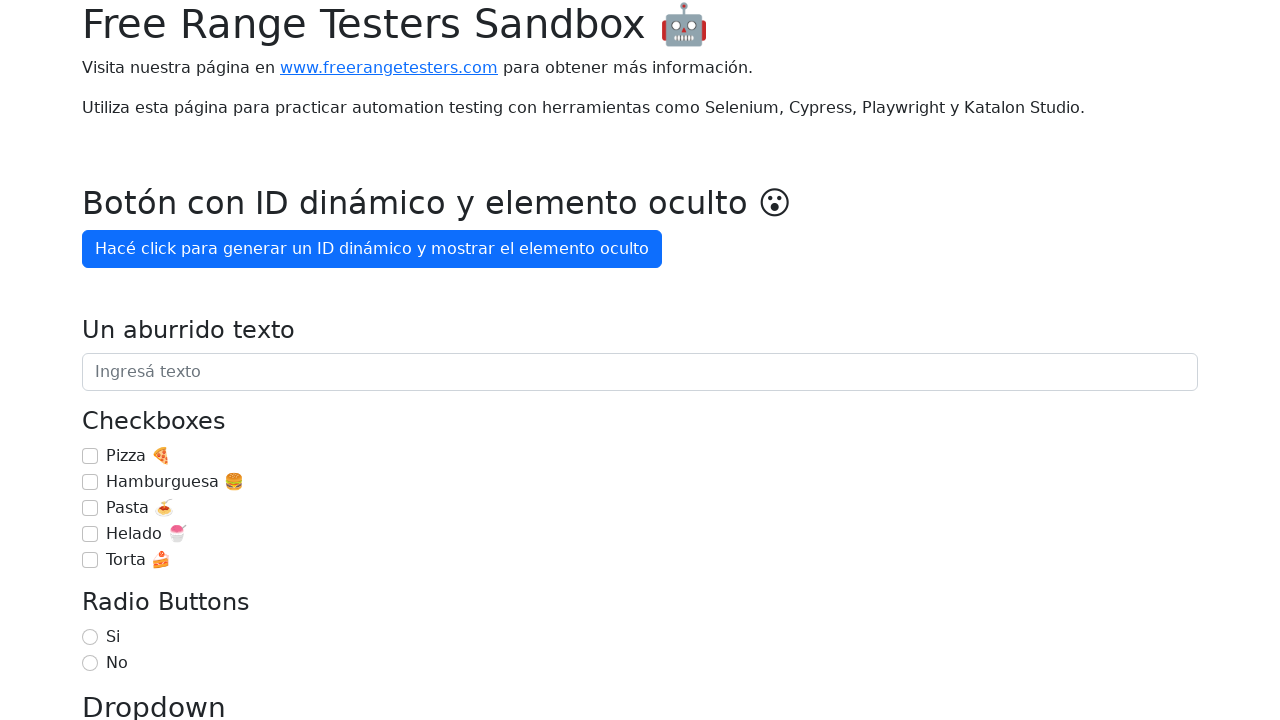

Clicked button with dynamic ID to generate dynamic ID and show hidden element at (372, 249) on internal:role=button[name="Hacé click para generar un ID dinámico y mostrar el e
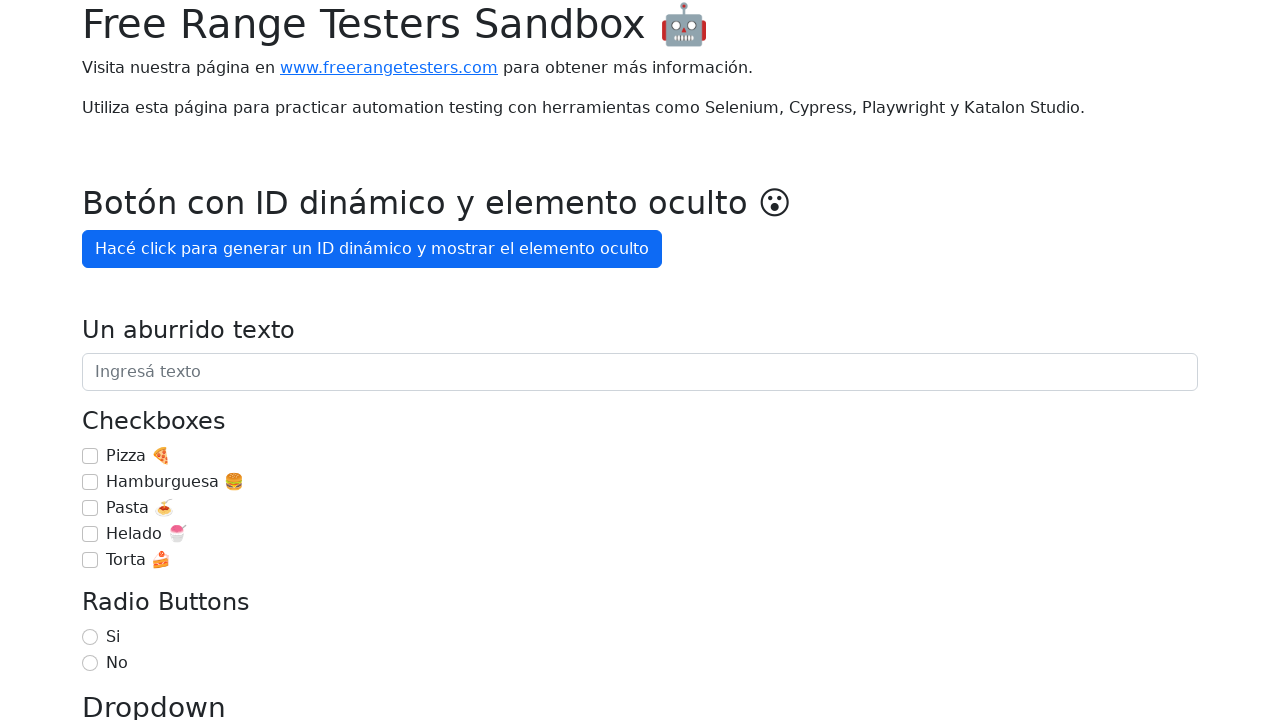

Hidden element appeared after 3 seconds - verified ghost message is visible
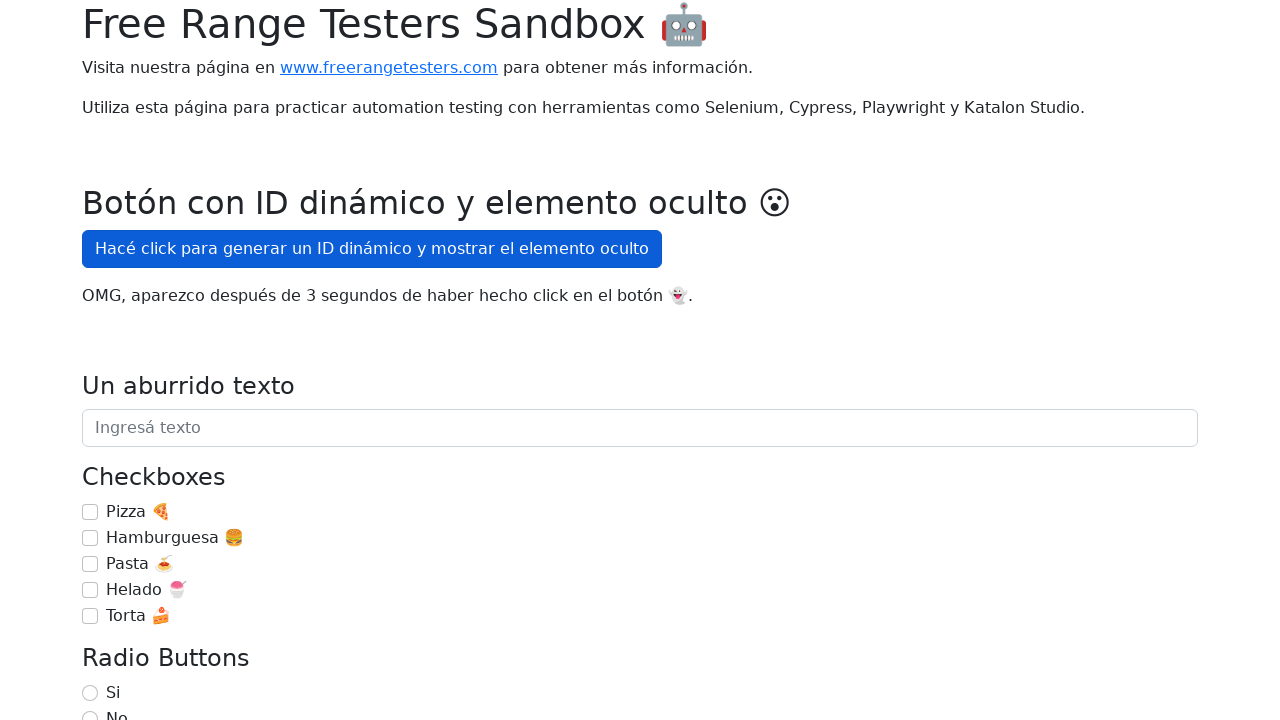

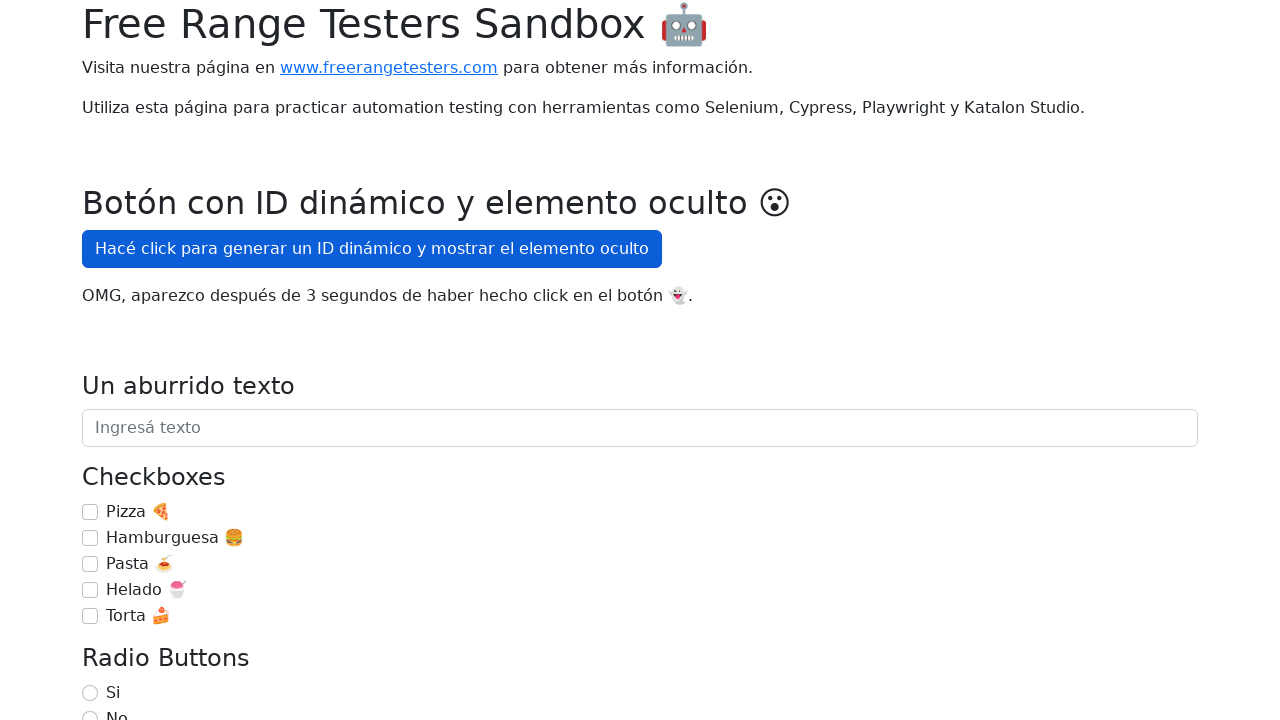